Clicks on the "Impressive" radio button and validates that a success message is displayed.

Starting URL: https://demoqa.com/radio-button

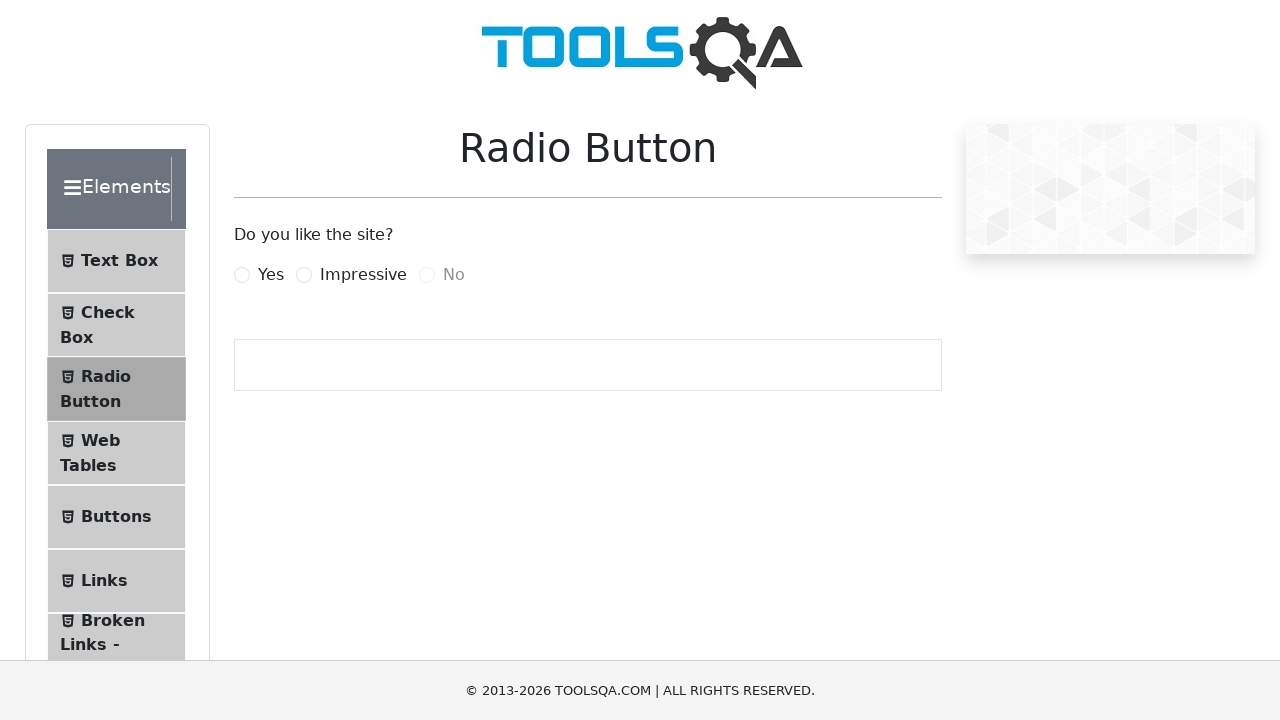

Clicked on the 'Impressive' radio button label at (363, 275) on label[for='impressiveRadio']
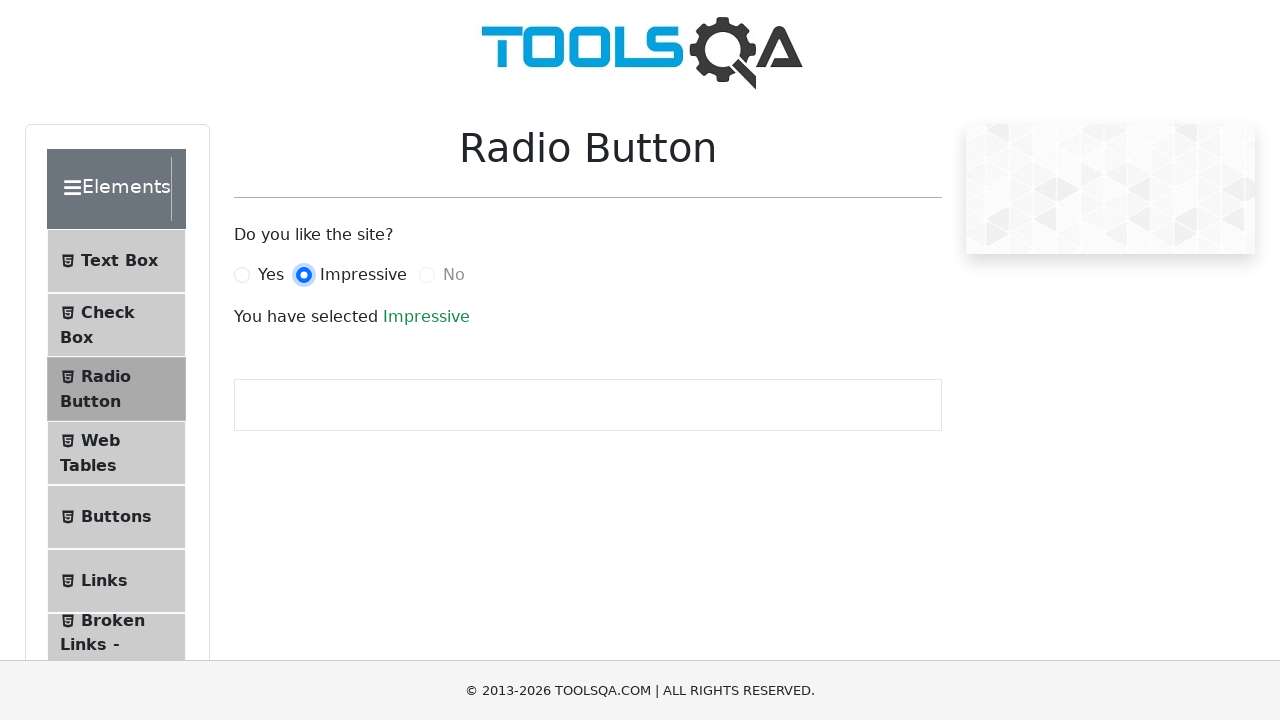

Validated that 'Impressive' text is present in the success message
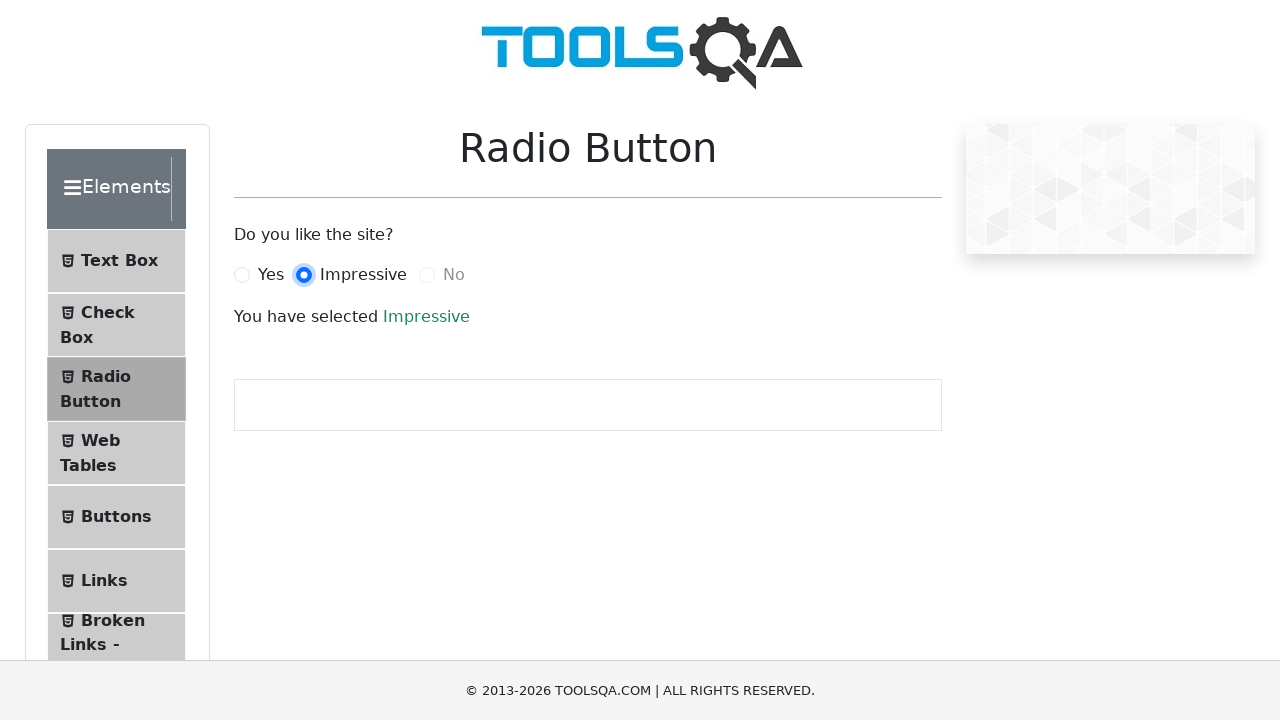

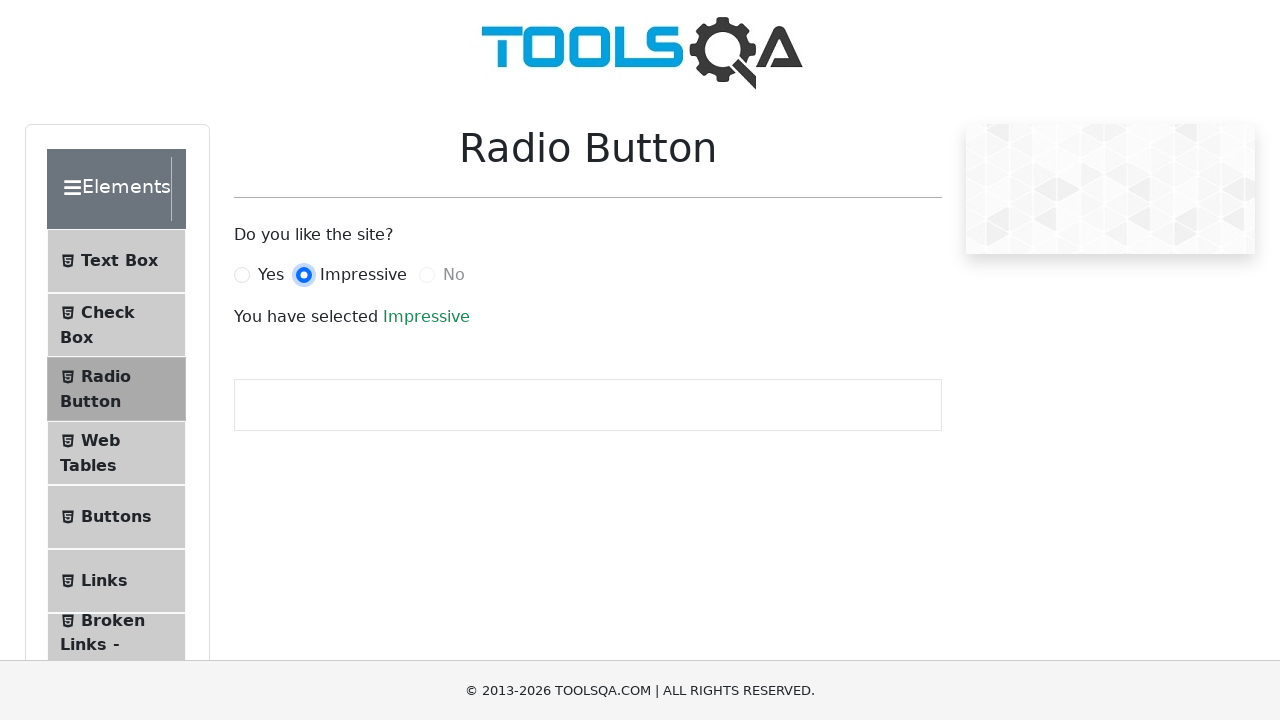